Tests flight booking form by selecting origin and destination cities from dropdown menus

Starting URL: https://rahulshettyacademy.com/dropdownsPractise/

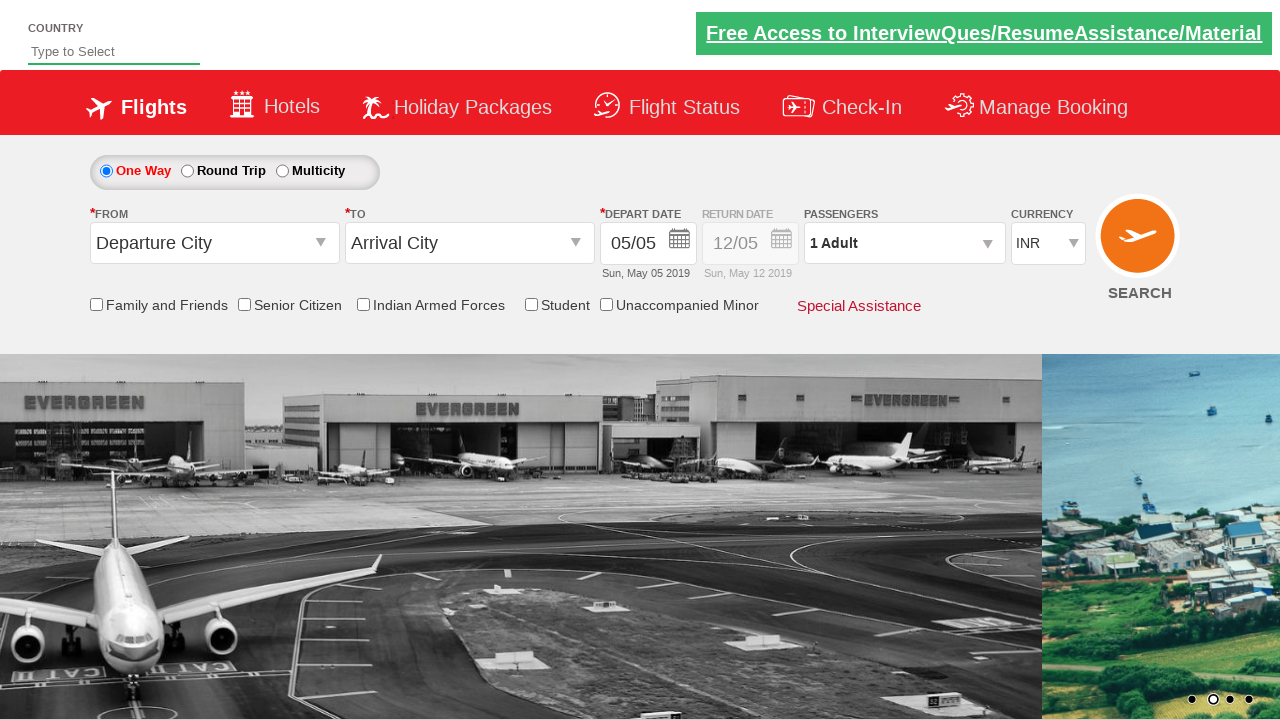

Clicked origin station input field to open dropdown at (214, 243) on input#ctl00_mainContent_ddl_originStation1_CTXT
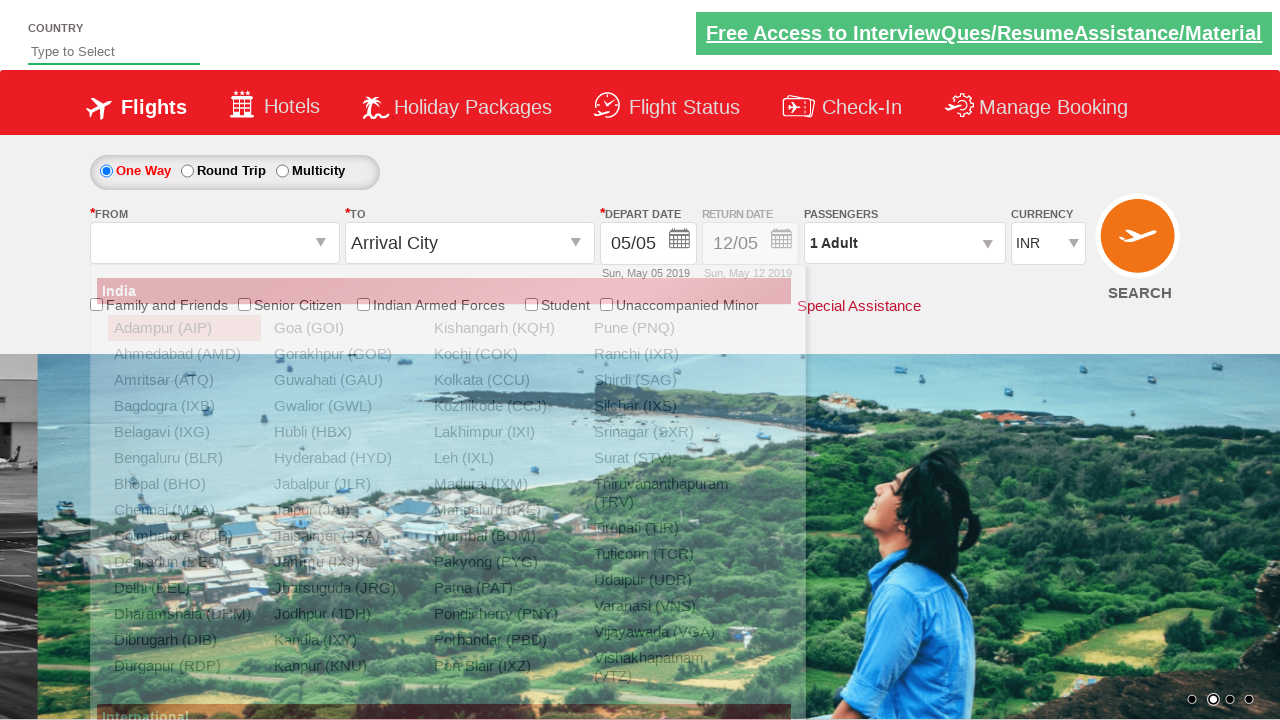

Selected Delhi (DEL) as origin city from dropdown at (184, 588) on div#glsctl00_mainContent_ddl_originStation1_CTNR a[value='DEL']
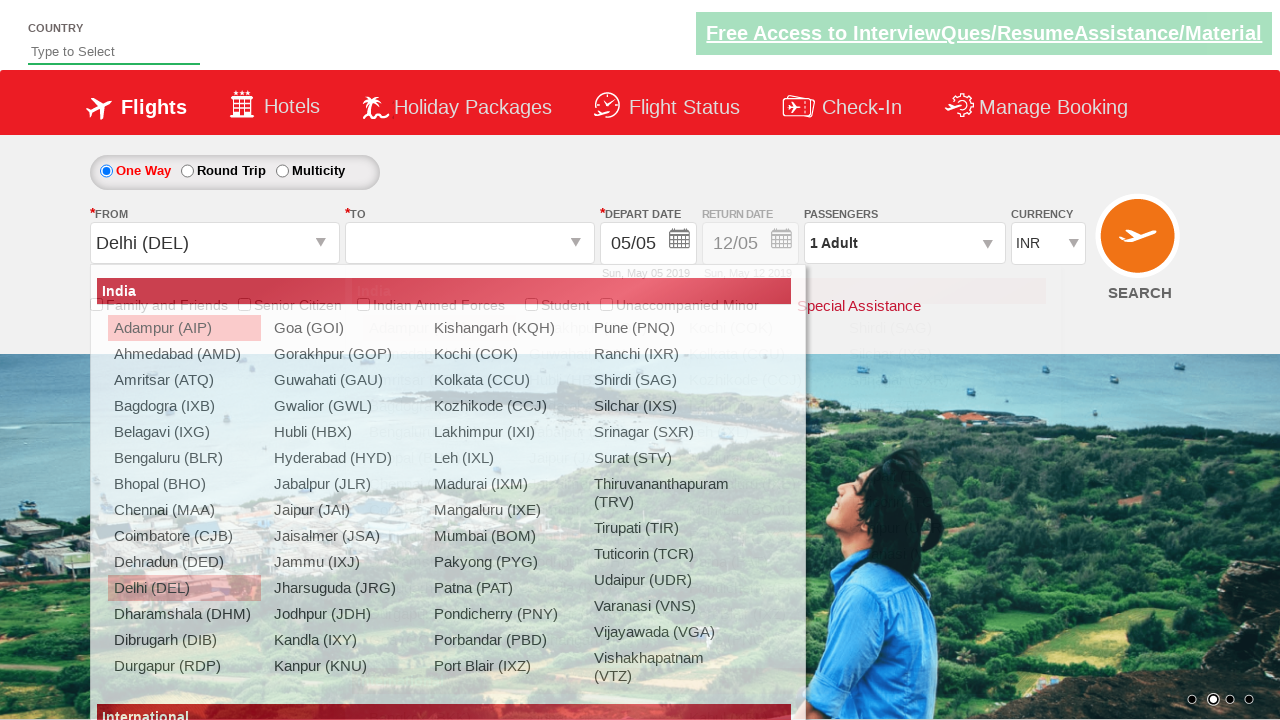

Waited for destination dropdown to be ready
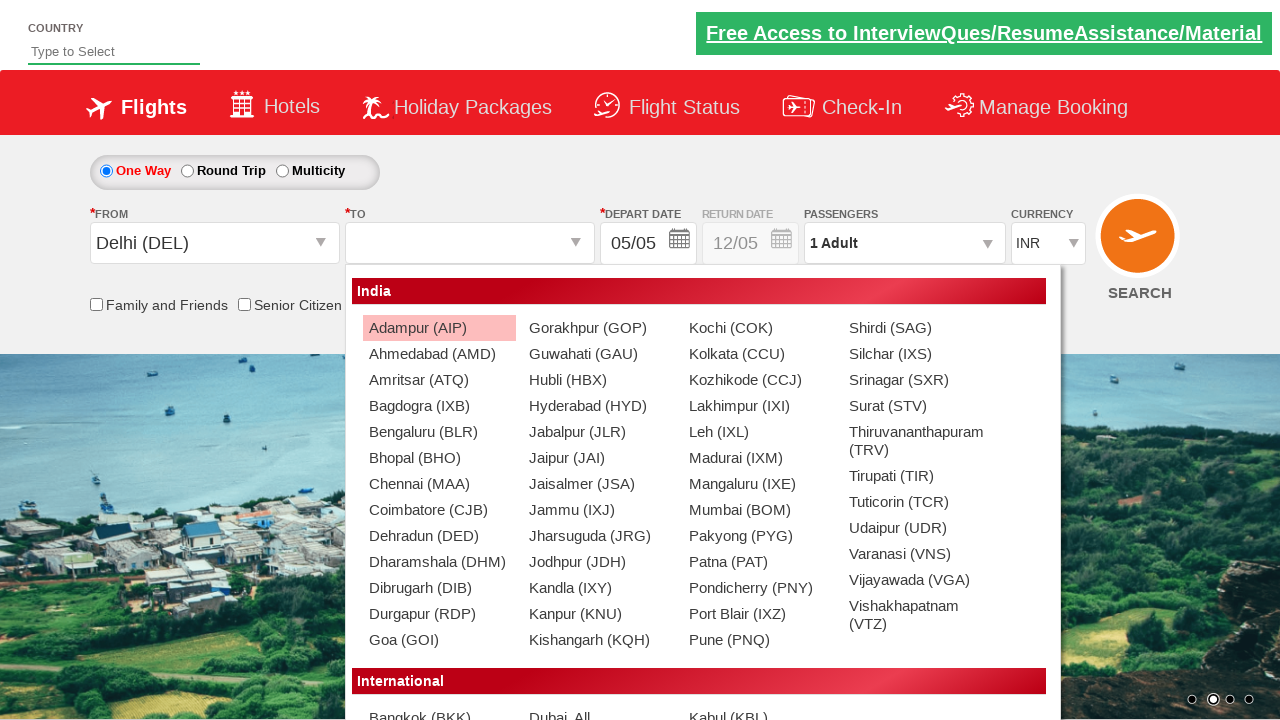

Selected Bhopal (BHO) as destination city from dropdown at (439, 458) on div#glsctl00_mainContent_ddl_destinationStation1_CTNR a[value='BHO']
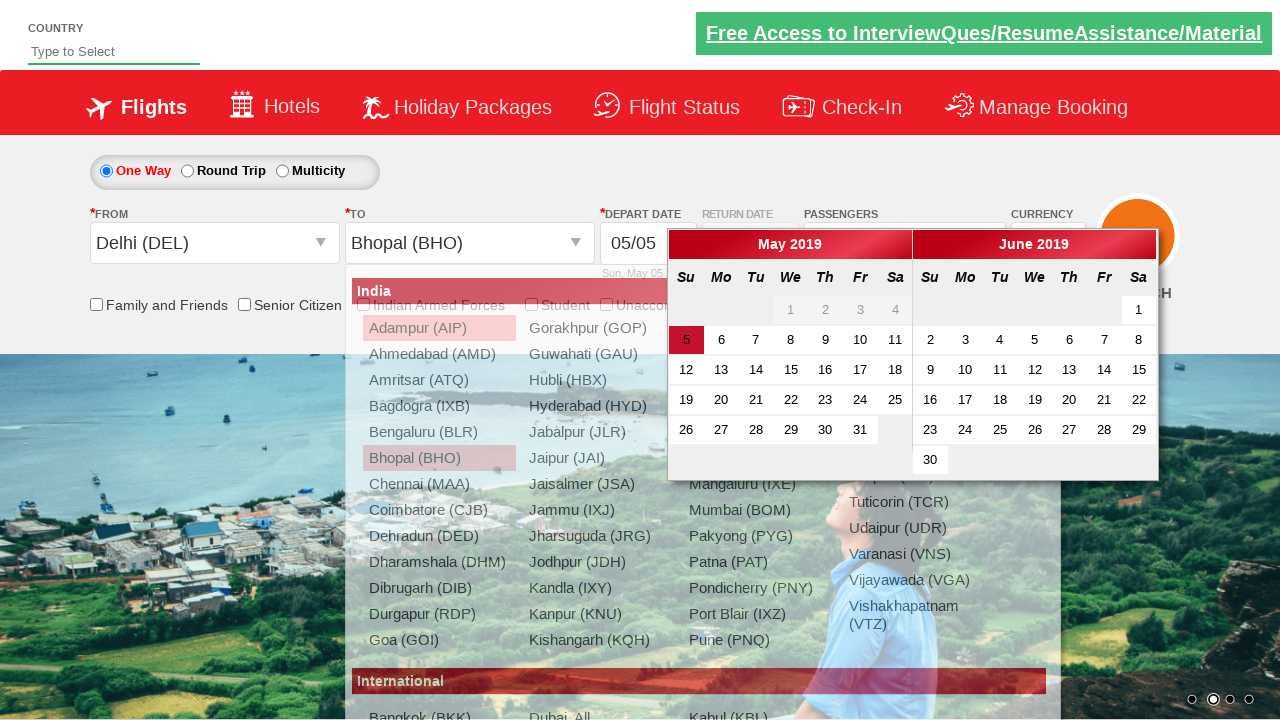

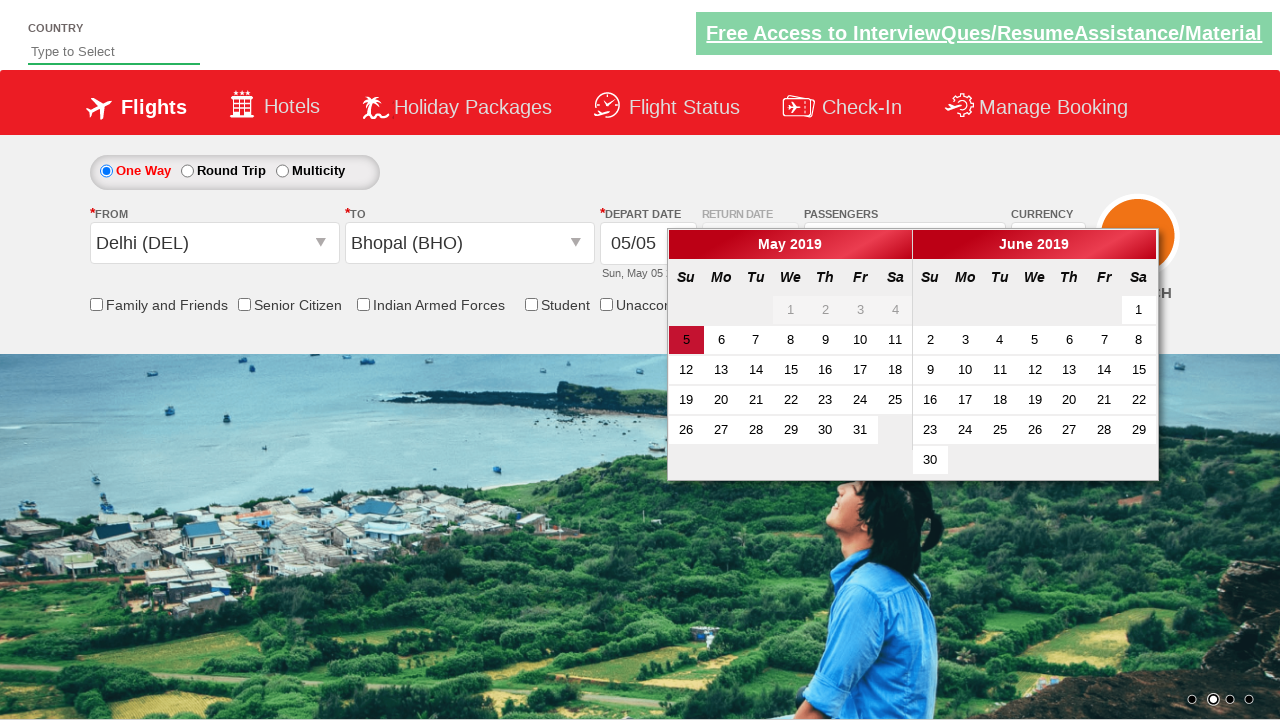